Tests the login form on Heroku's test application by filling in the demo username and password fields and clicking the login button

Starting URL: https://the-internet.herokuapp.com/login

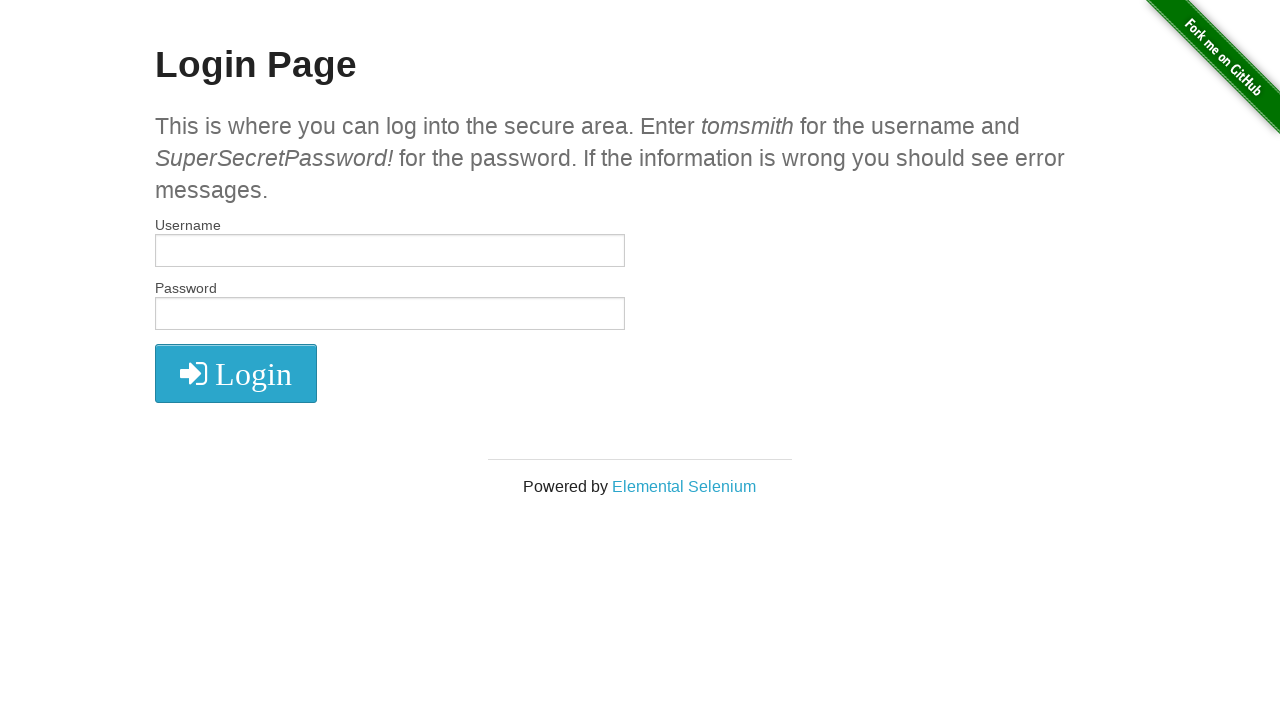

Filled username field with 'tomsmith' on input[name='username']
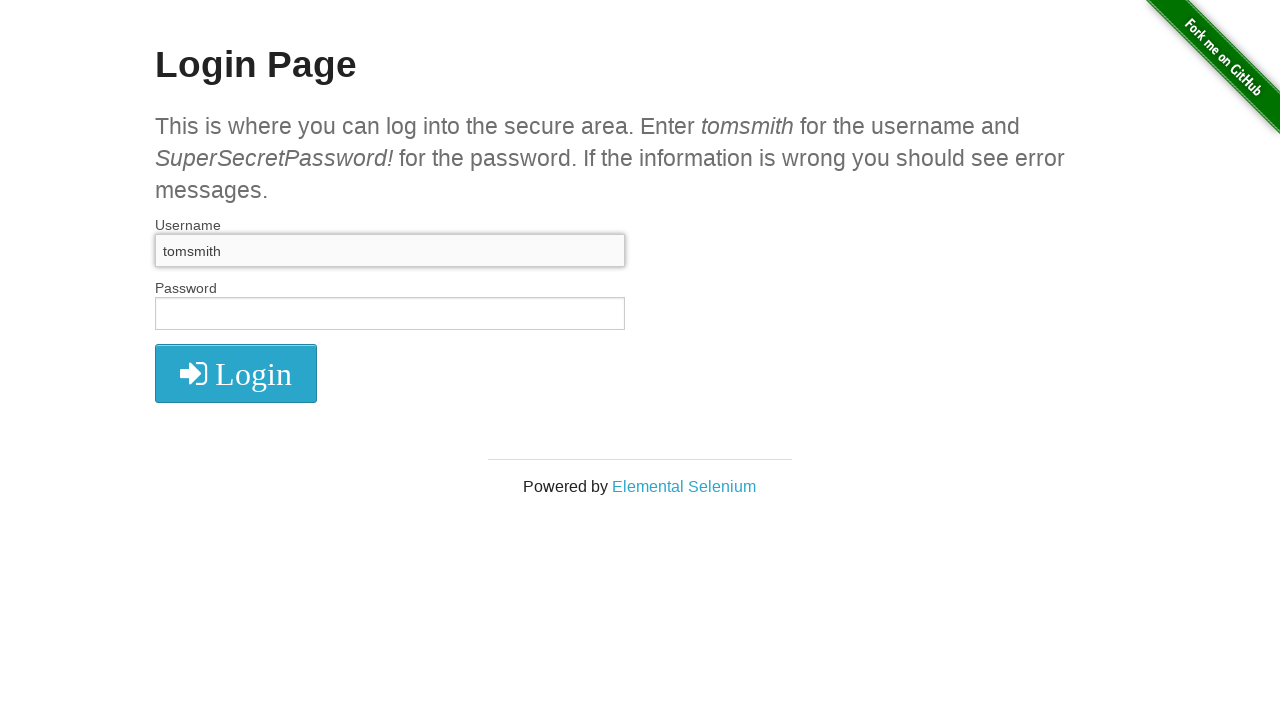

Filled password field with 'SuperSecretPassword!' on input[name='password']
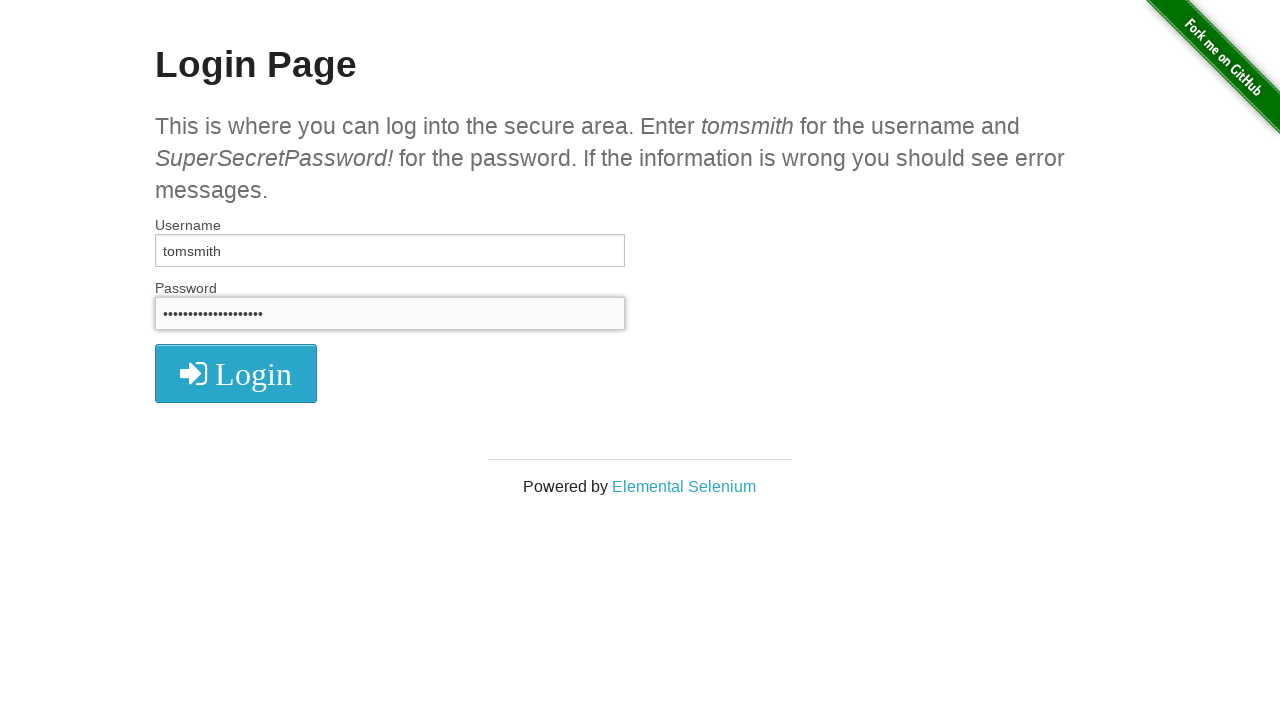

Clicked the login button at (236, 374) on i.fa.fa-2x.fa-sign-in
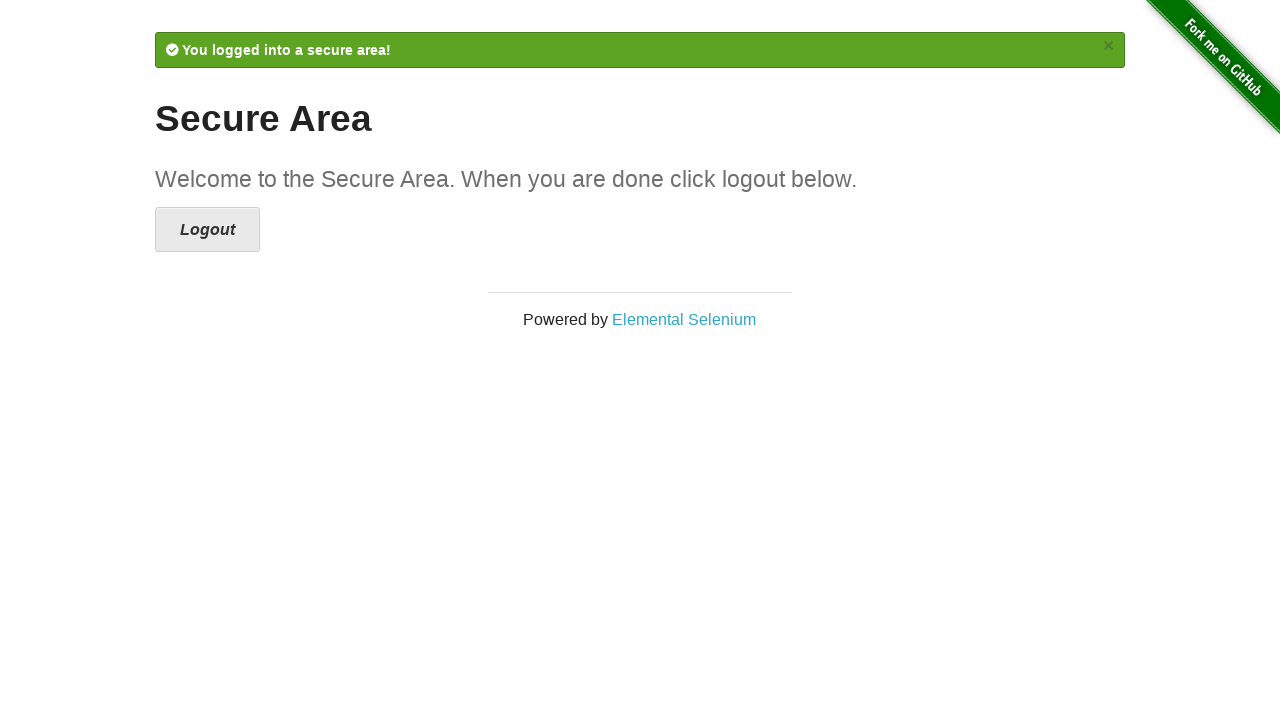

Waited for page to load after login (networkidle)
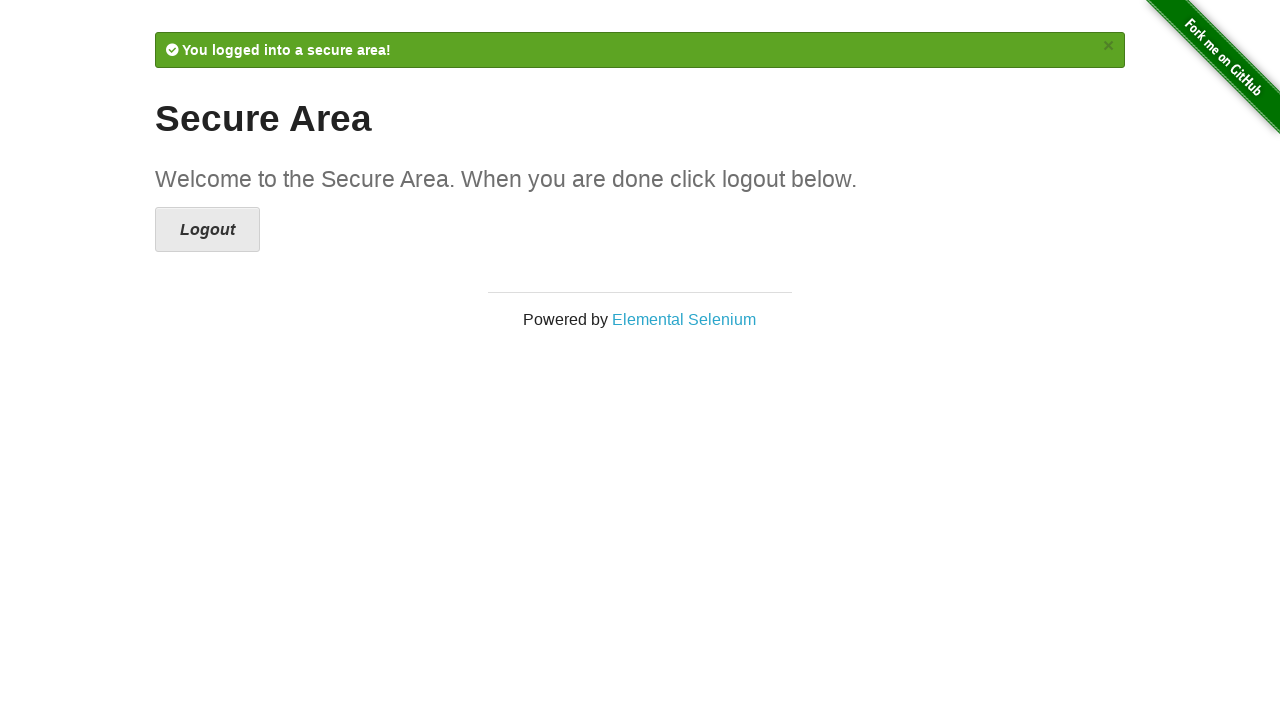

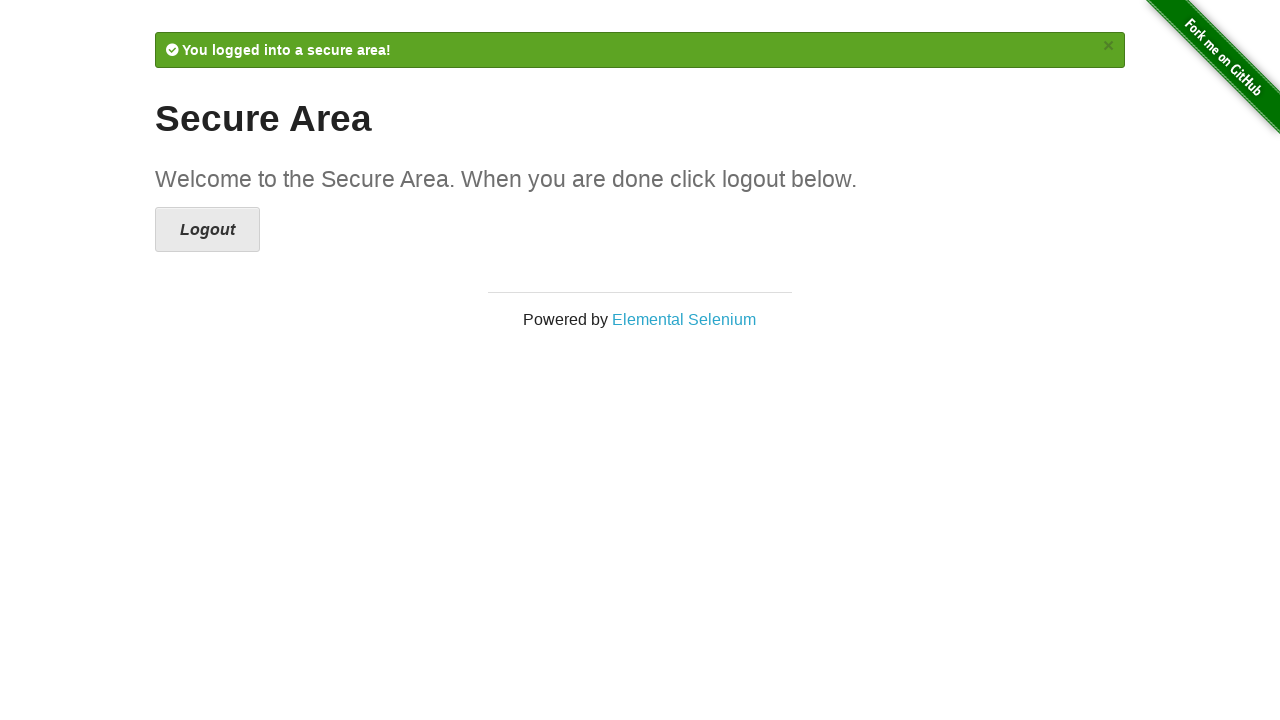